Tests radio button selection functionality on a Selenium practice page by clicking multiple radio buttons

Starting URL: https://enthrallit.com/selenium/

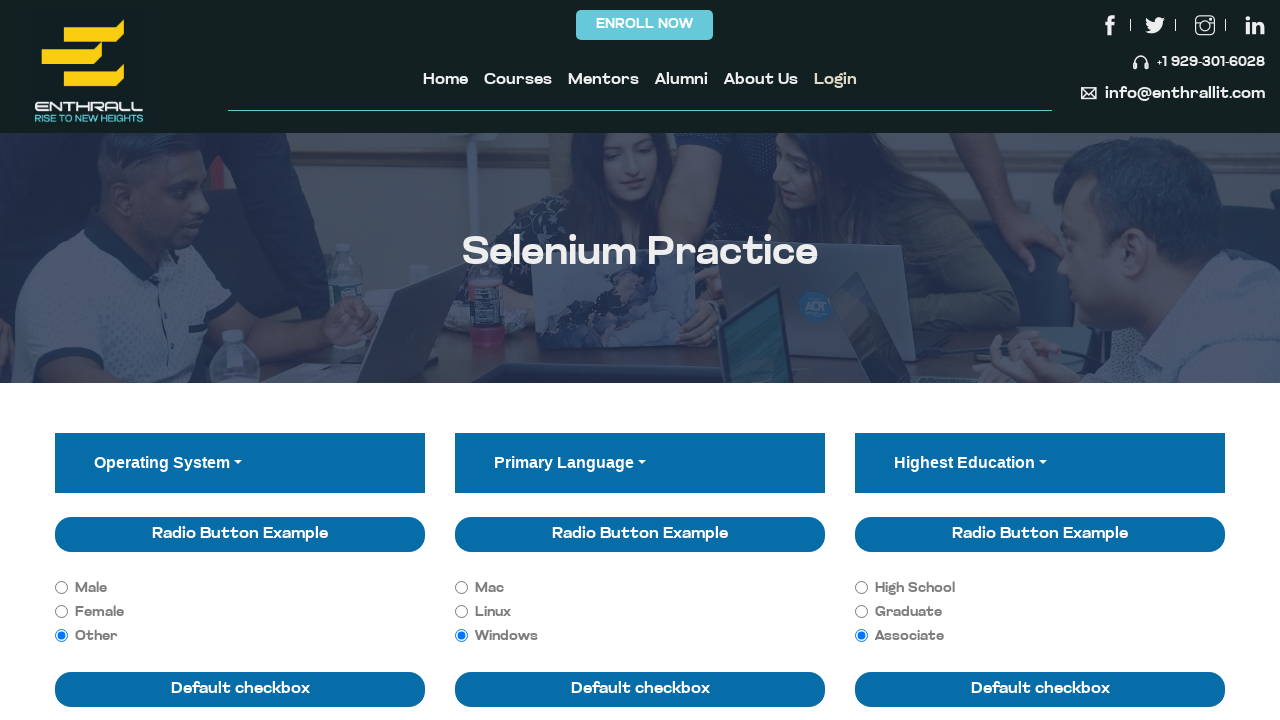

Scrolled to Radio Button Example section
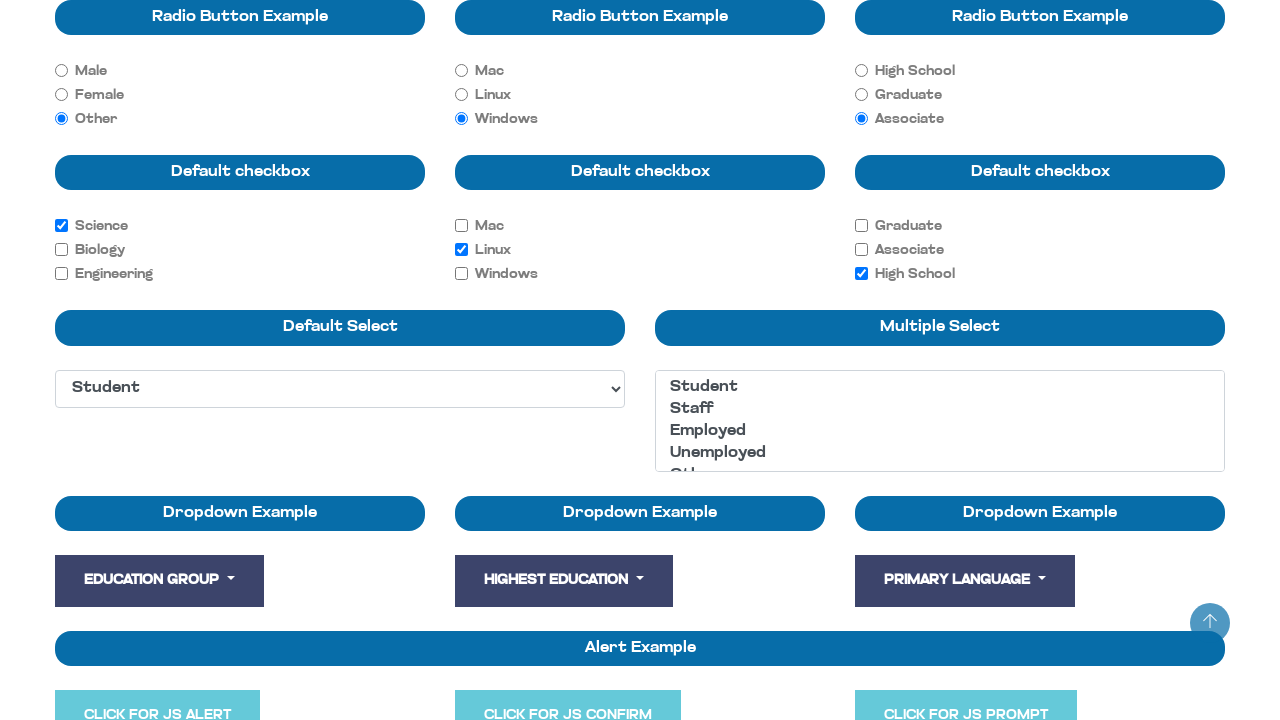

Clicked Male radio button at (91, 72) on xpath=//label[contains(text(), 'Male')]
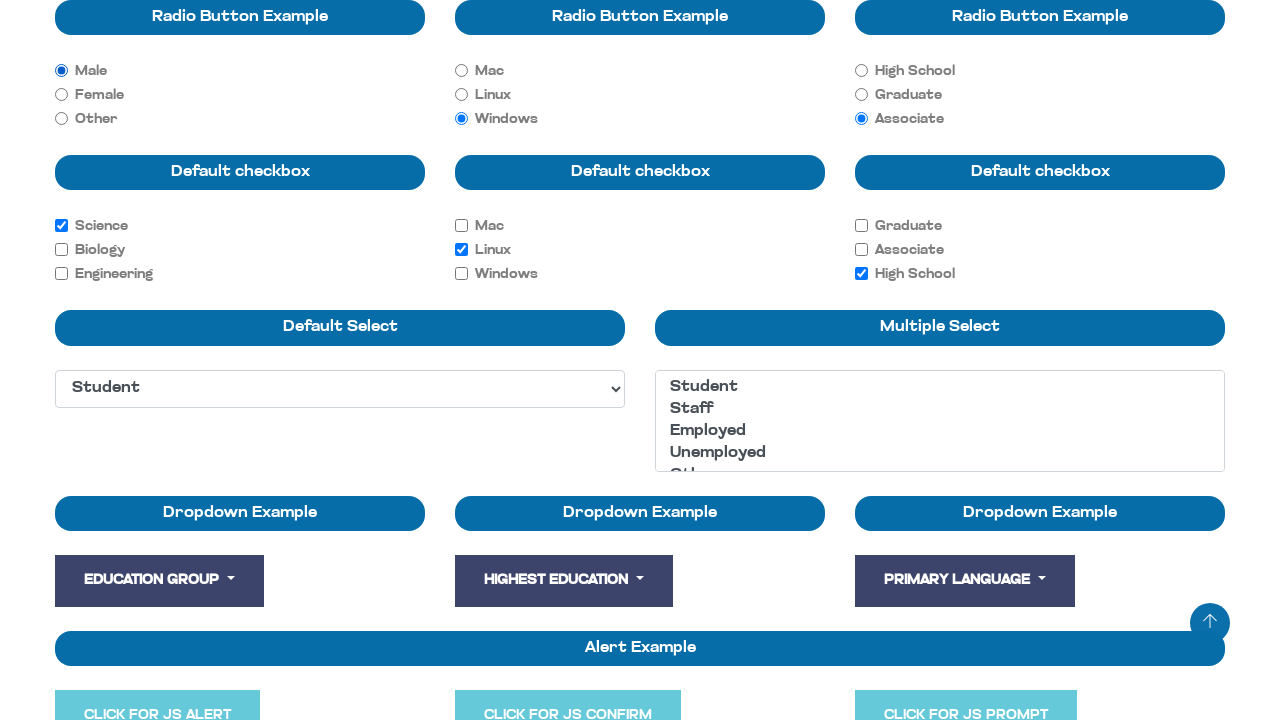

Clicked Windows radio button at (506, 120) on xpath=//label[contains(text(), 'Windows')][1]
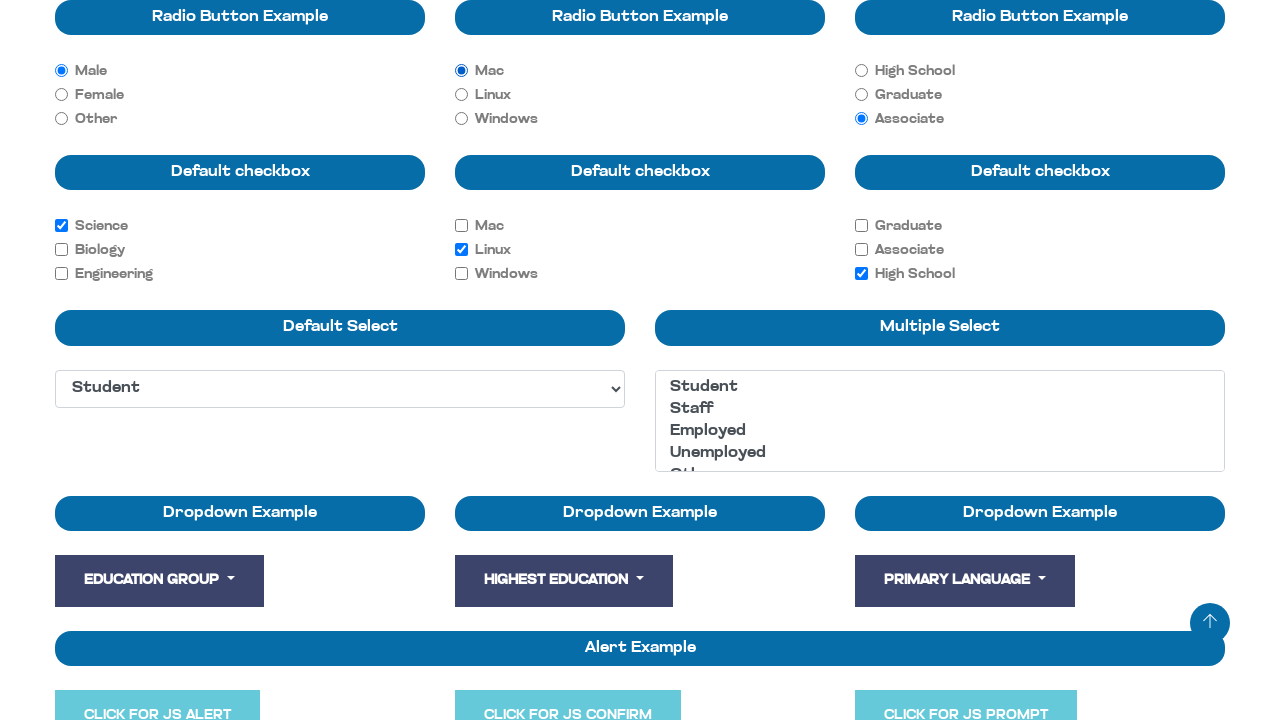

Clicked Graduate radio button at (908, 96) on xpath=//label[contains(text(), 'Gr')][1]
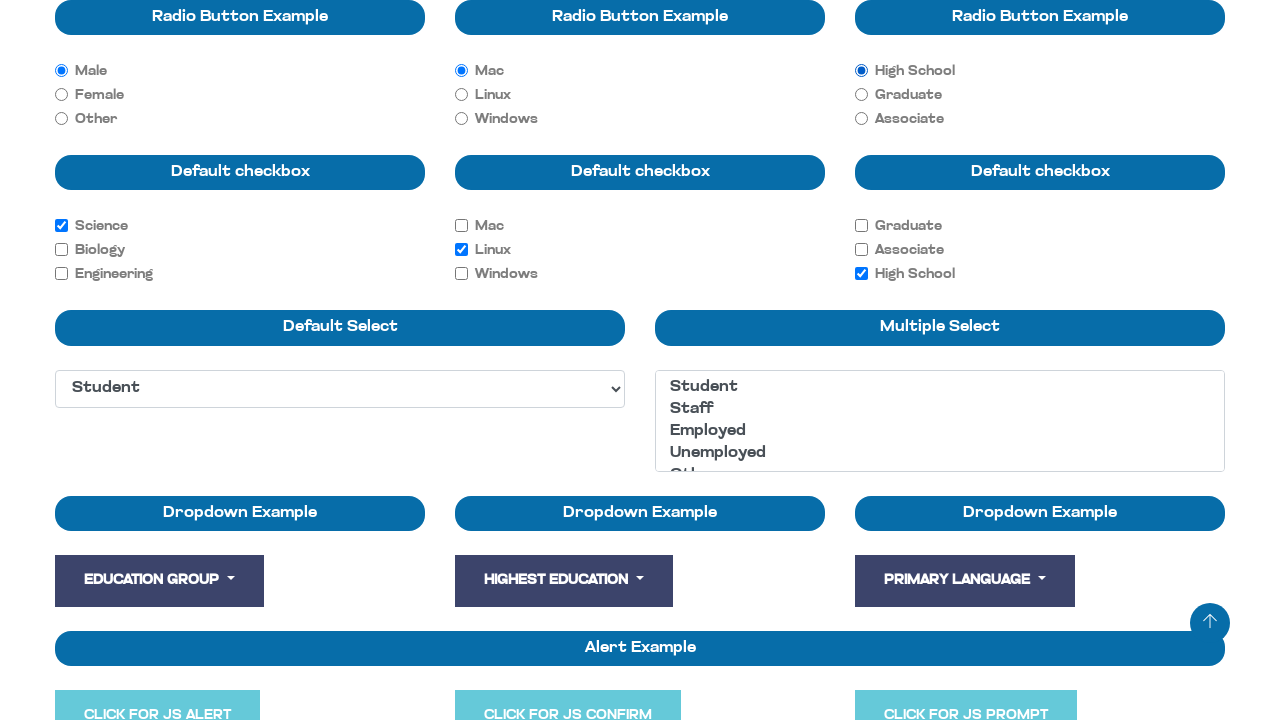

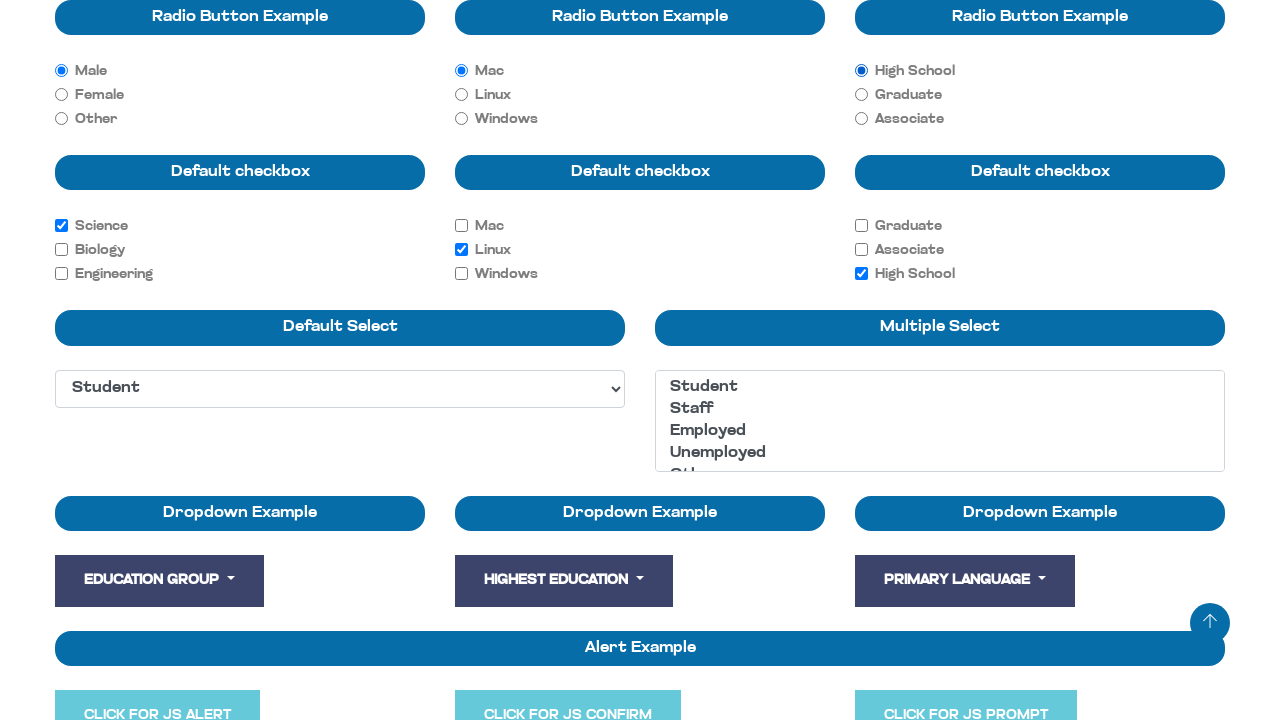